Tests dynamic loading by clicking Start button and waiting for the loading indicator to disappear

Starting URL: https://the-internet.herokuapp.com/dynamic_loading/1

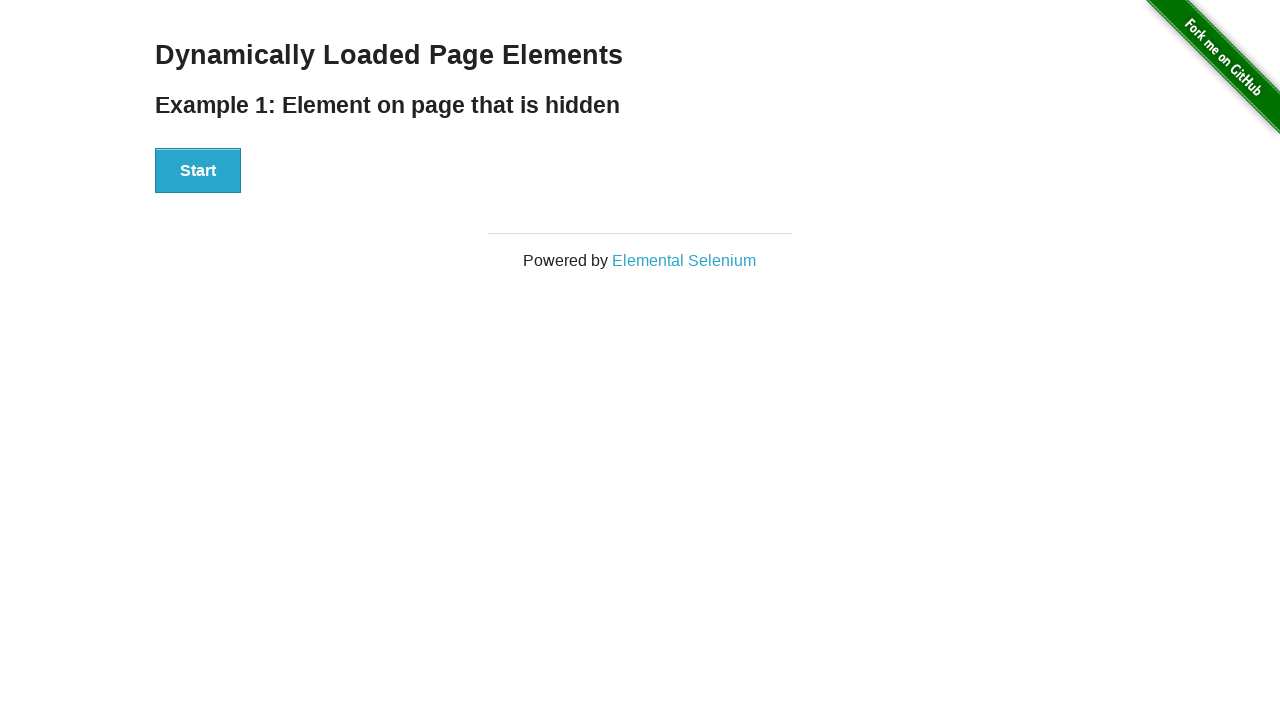

Clicked the Start button at (198, 171) on xpath=//button
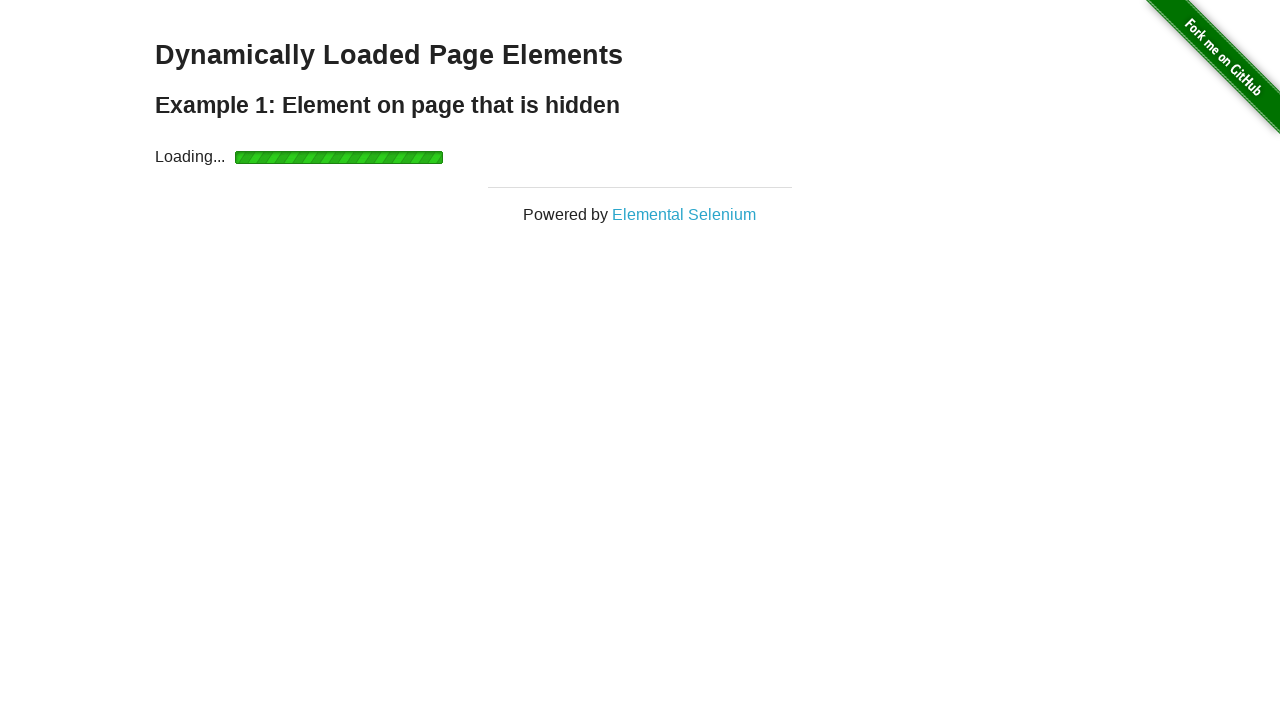

Waited for loading indicator to disappear
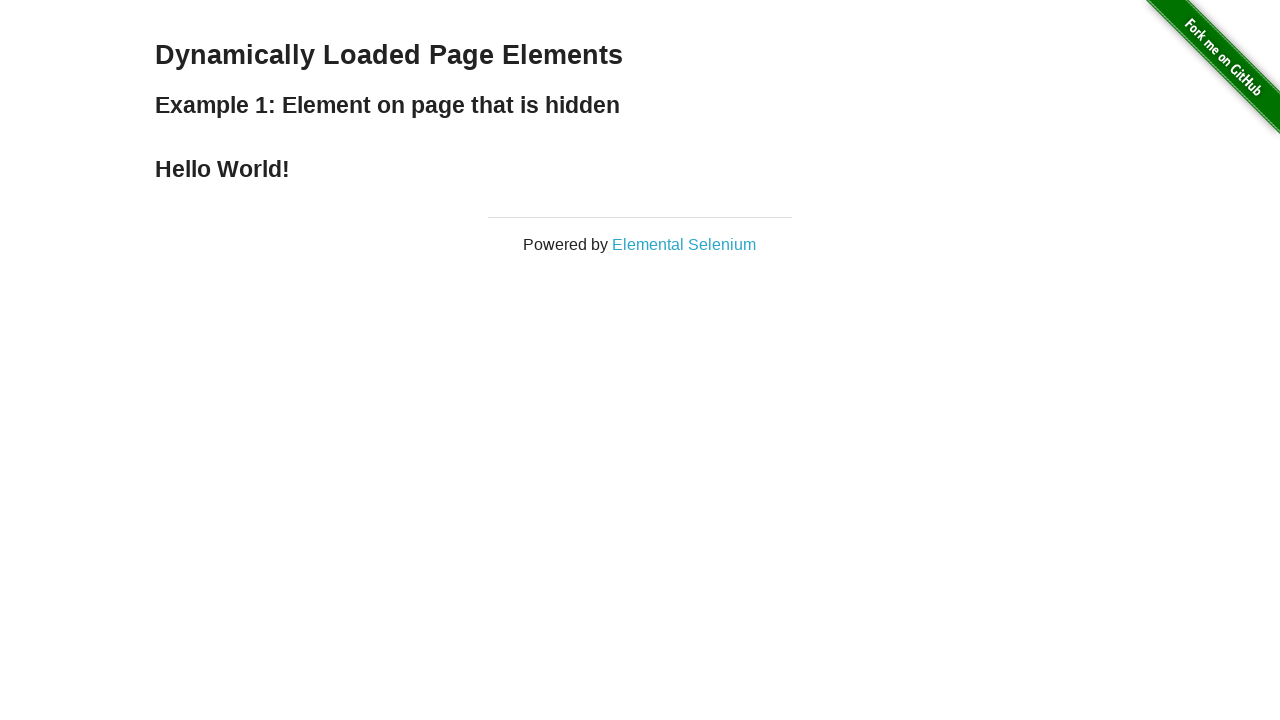

Located the loading element
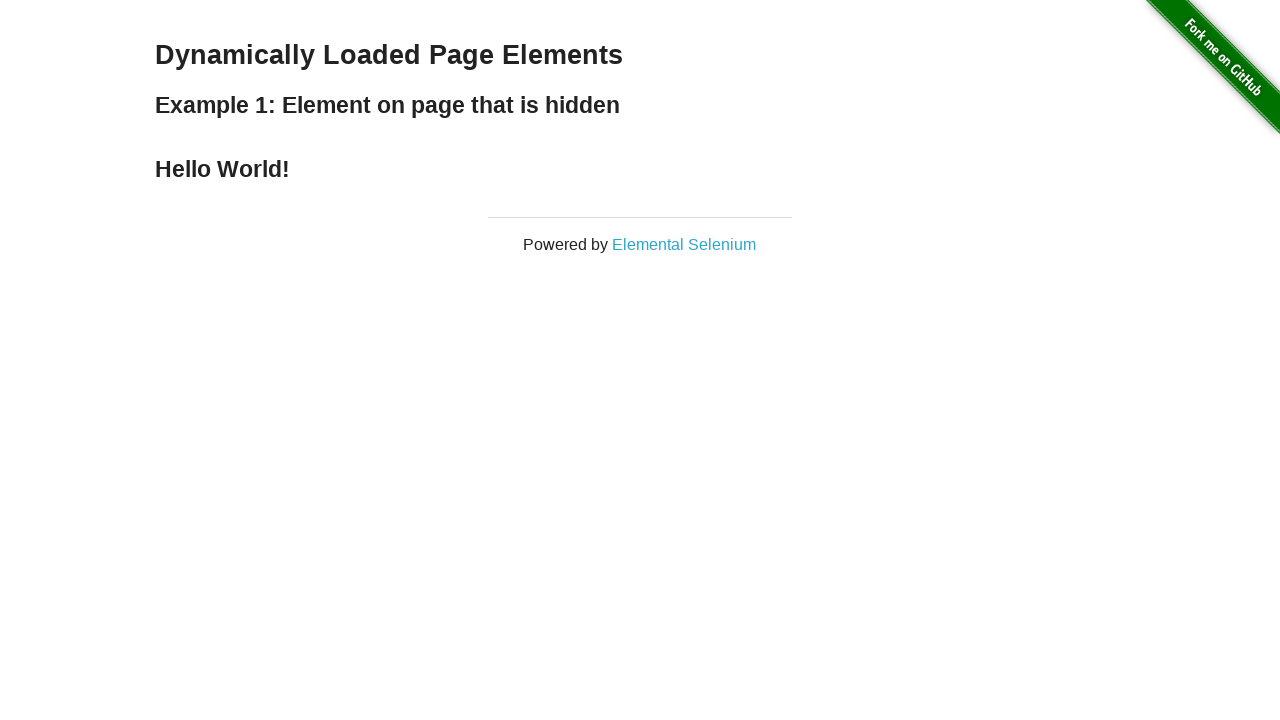

Verified loading element is no longer displayed
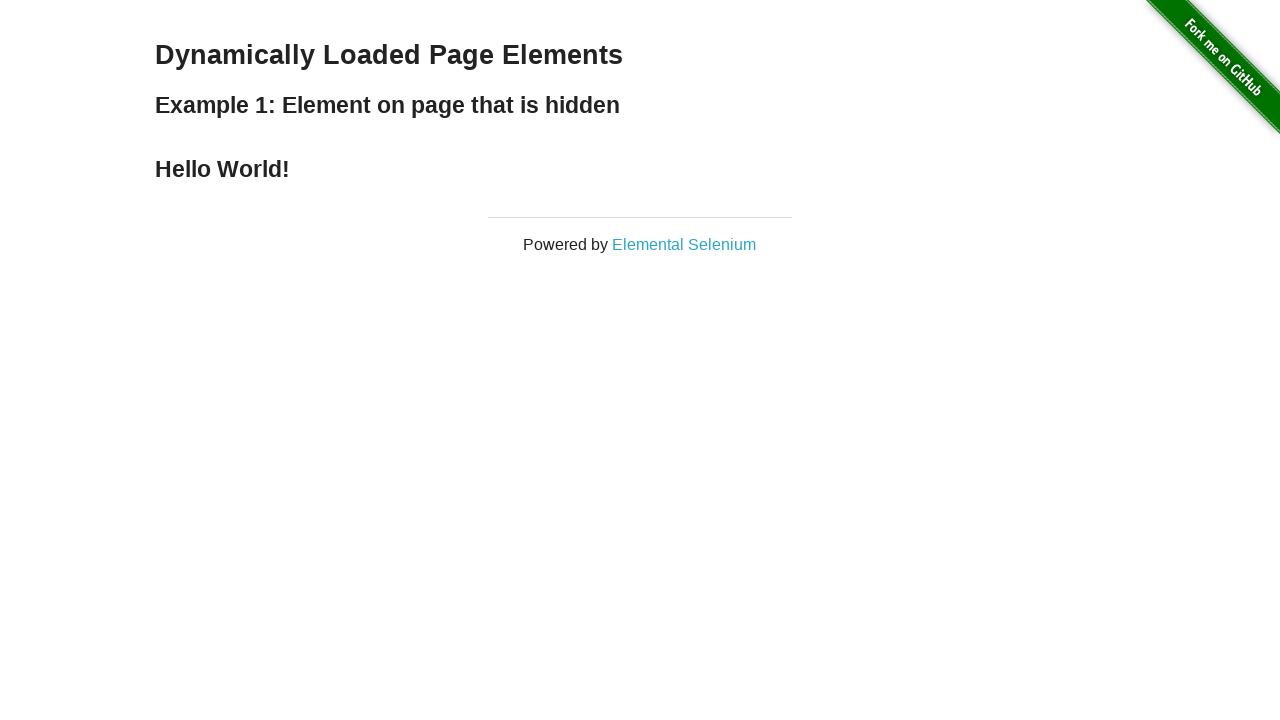

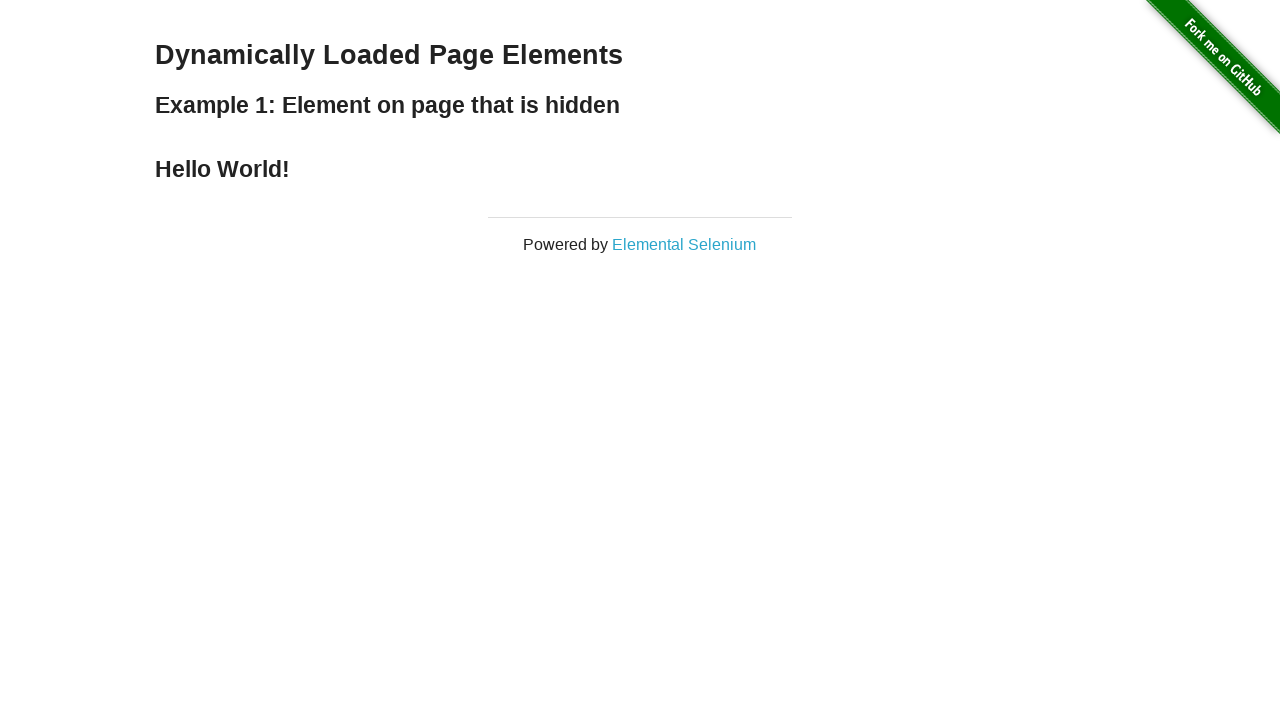